Tests adding multiple todo items by filling the input and pressing Enter, then verifying items appear in the list

Starting URL: https://demo.playwright.dev/todomvc

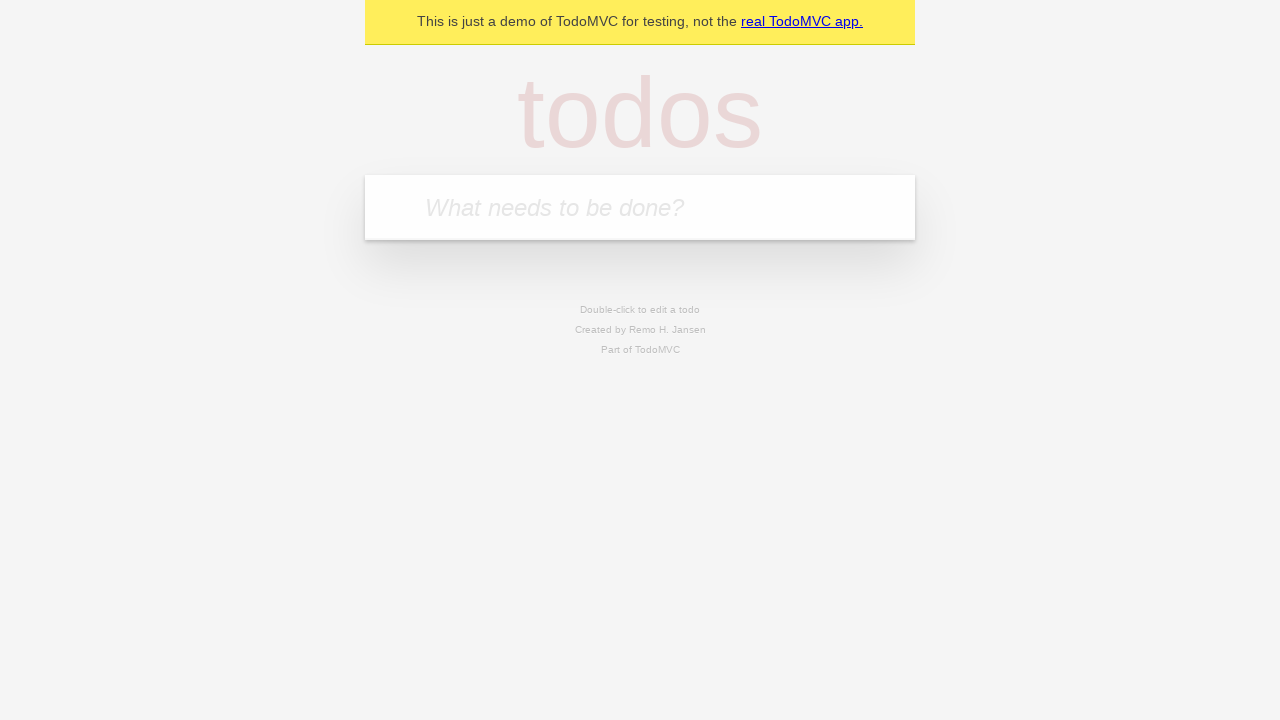

Filled todo input with 'buy some cheese' on internal:attr=[placeholder="What needs to be done?"i]
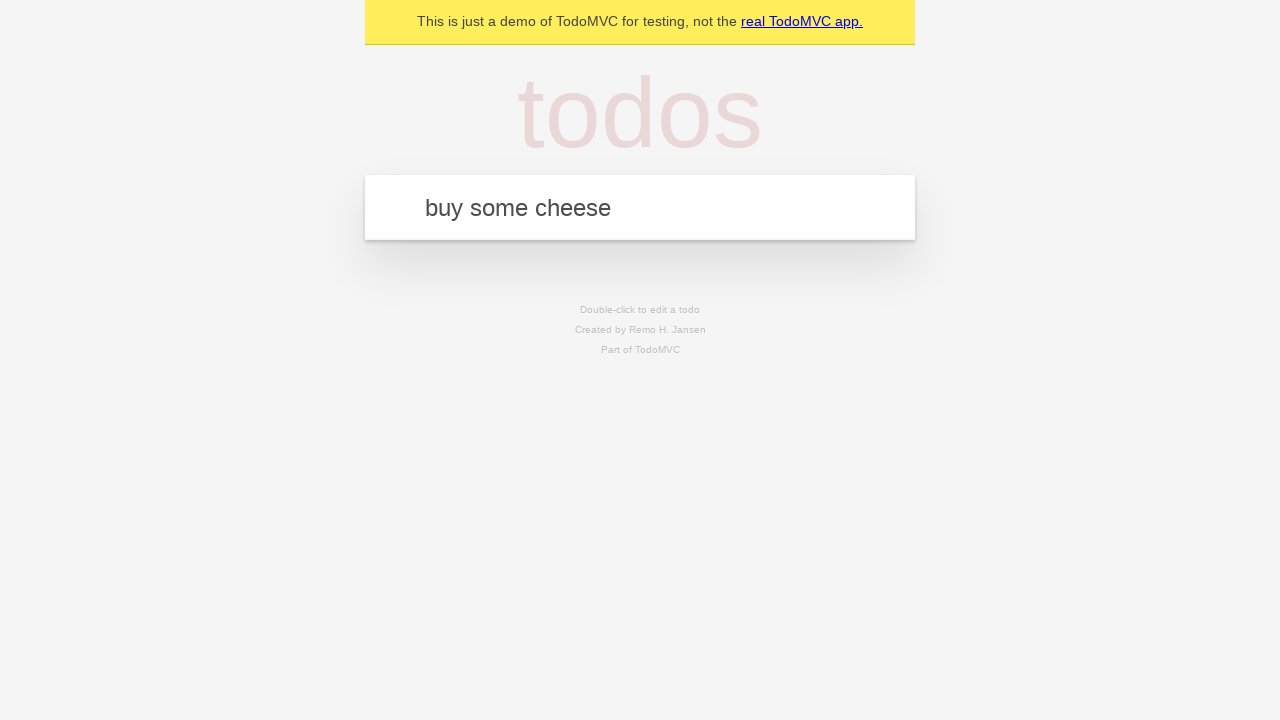

Pressed Enter to add first todo item on internal:attr=[placeholder="What needs to be done?"i]
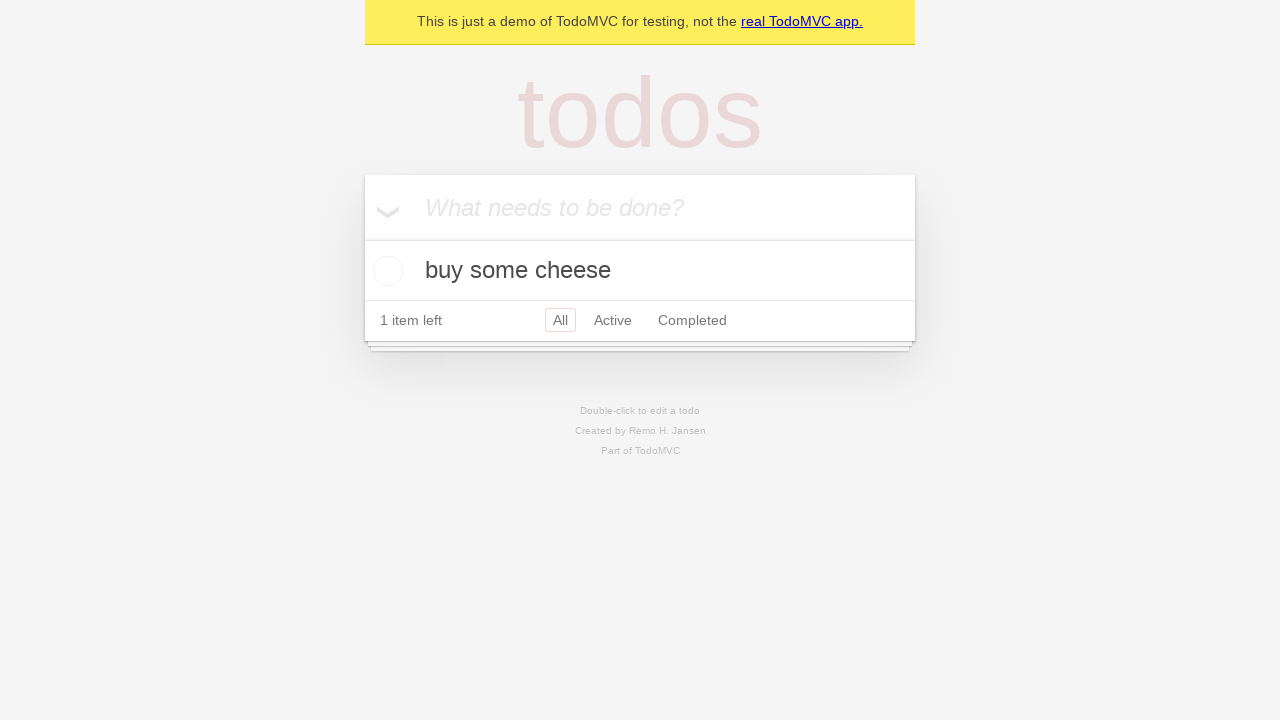

First todo item appeared in list
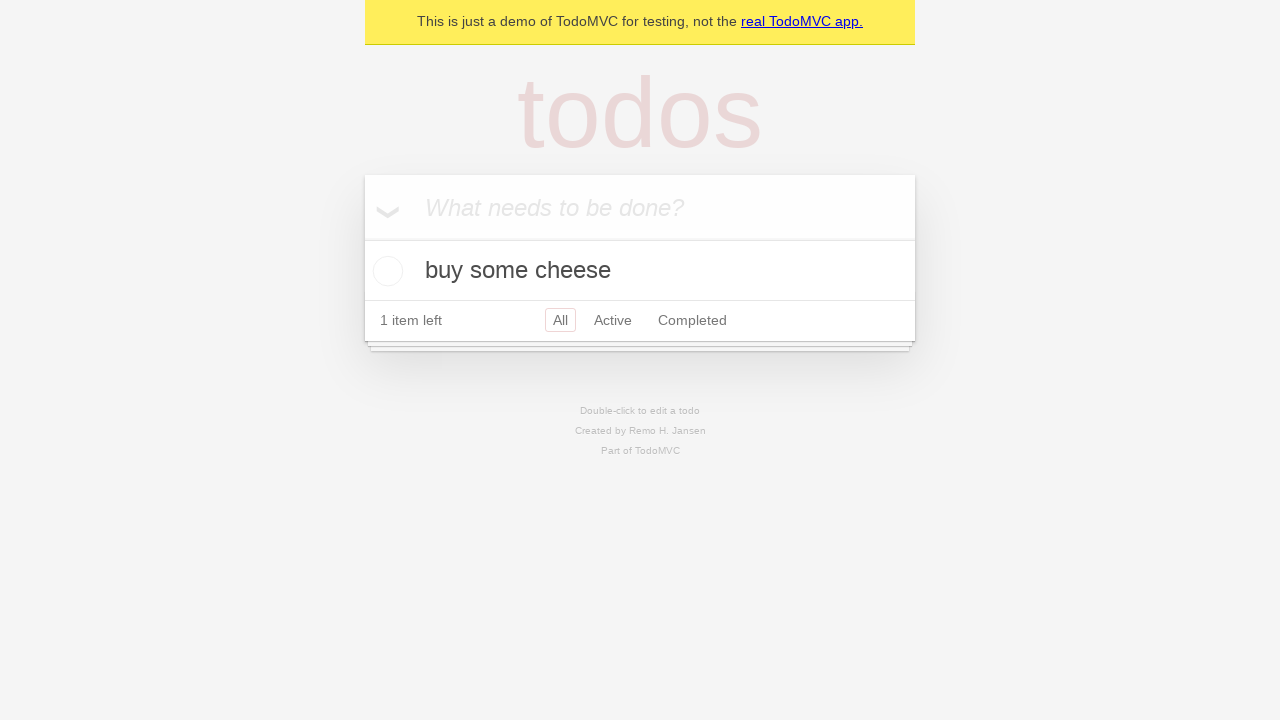

Filled todo input with 'feed the cat' on internal:attr=[placeholder="What needs to be done?"i]
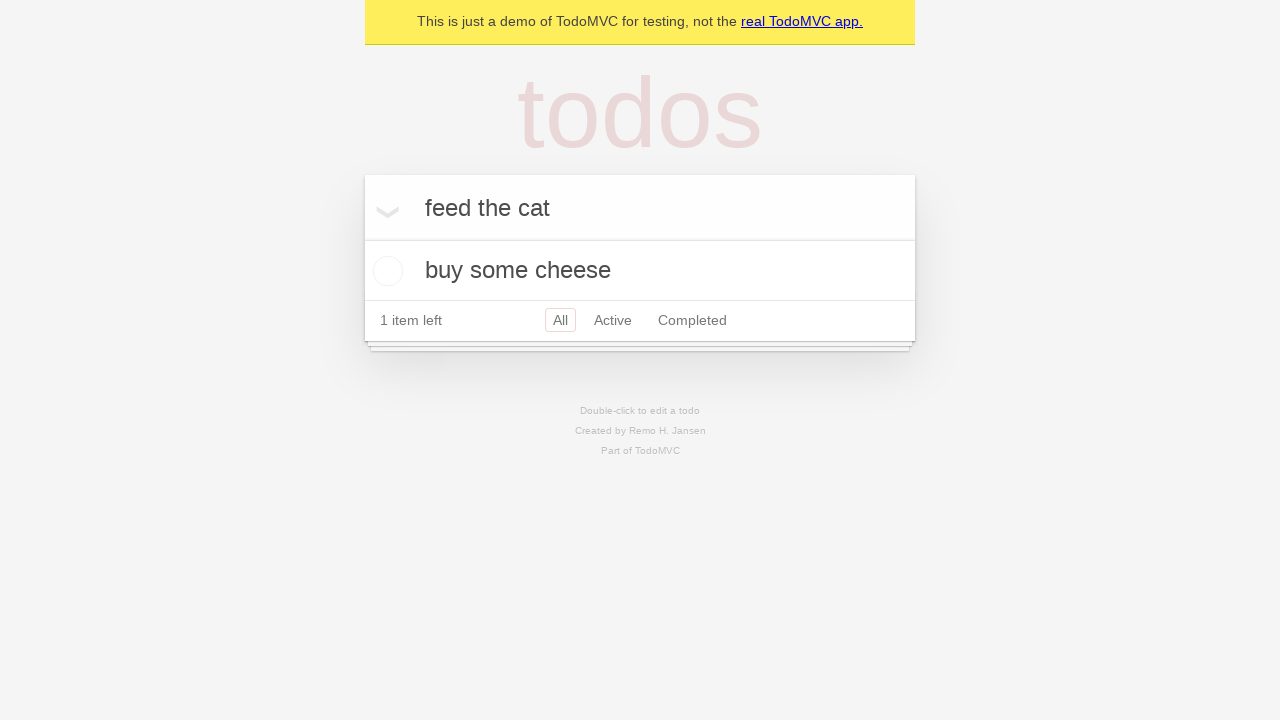

Pressed Enter to add second todo item on internal:attr=[placeholder="What needs to be done?"i]
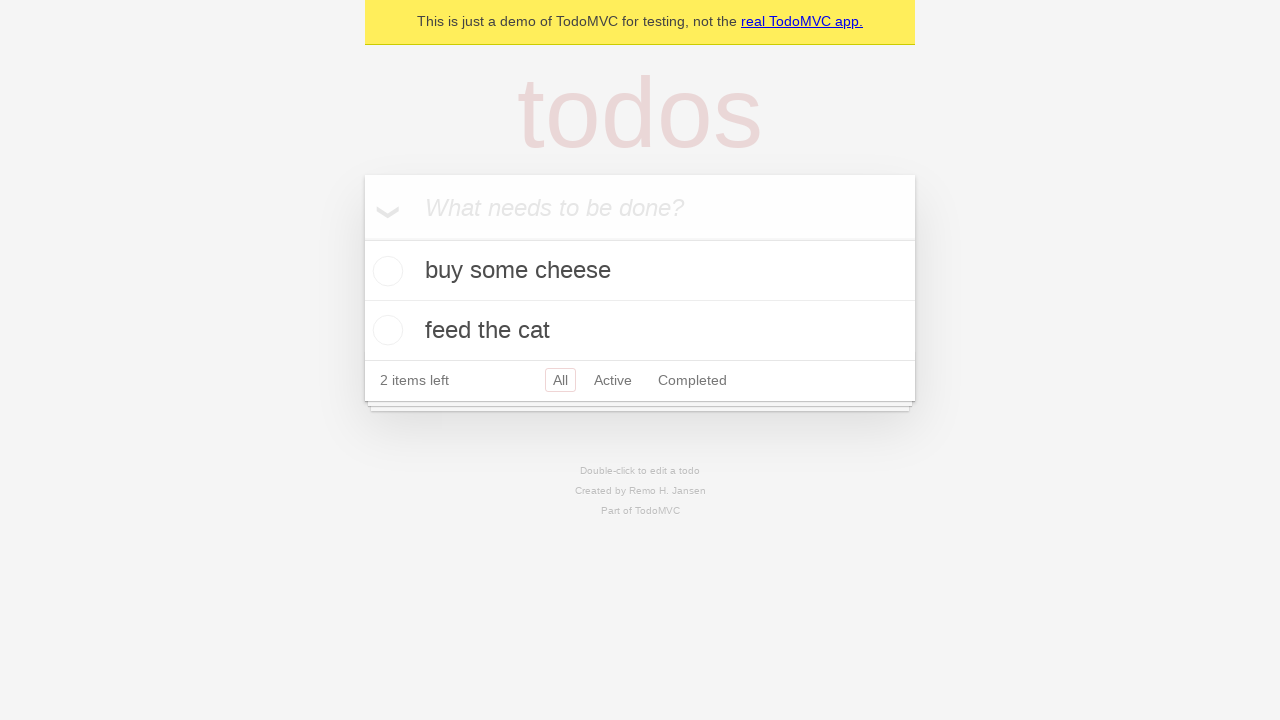

Both todo items are now visible in list
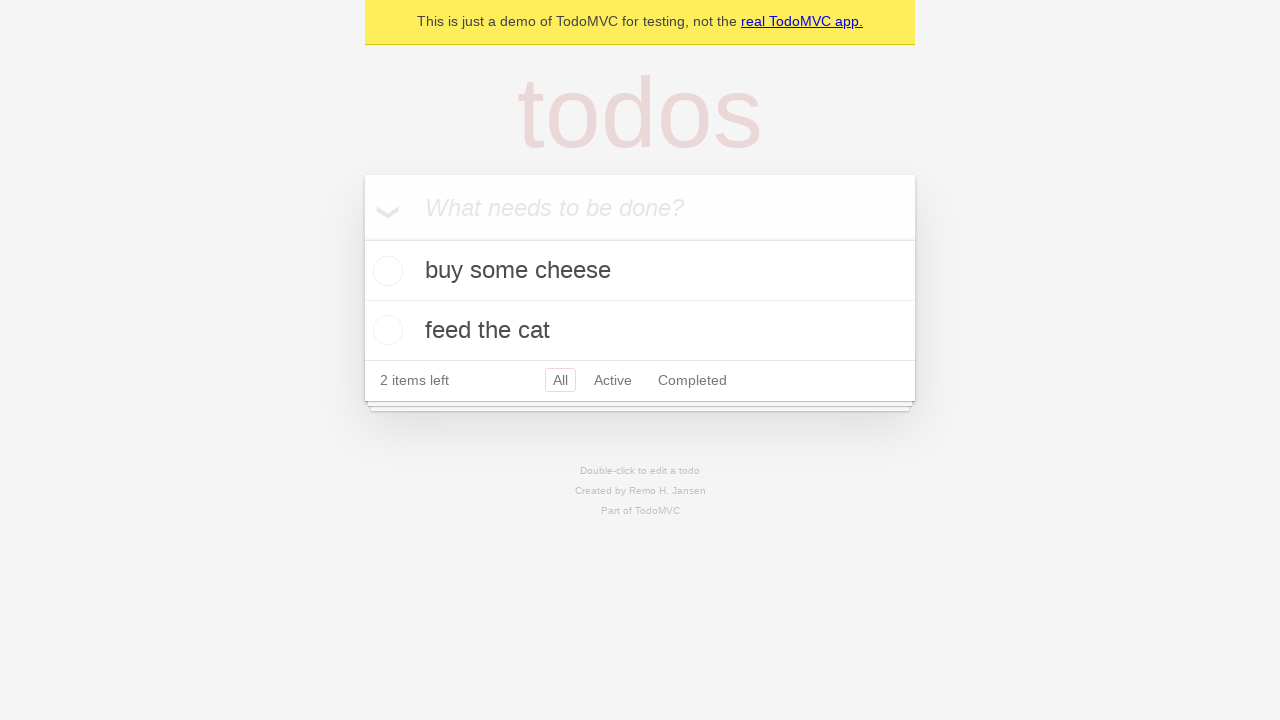

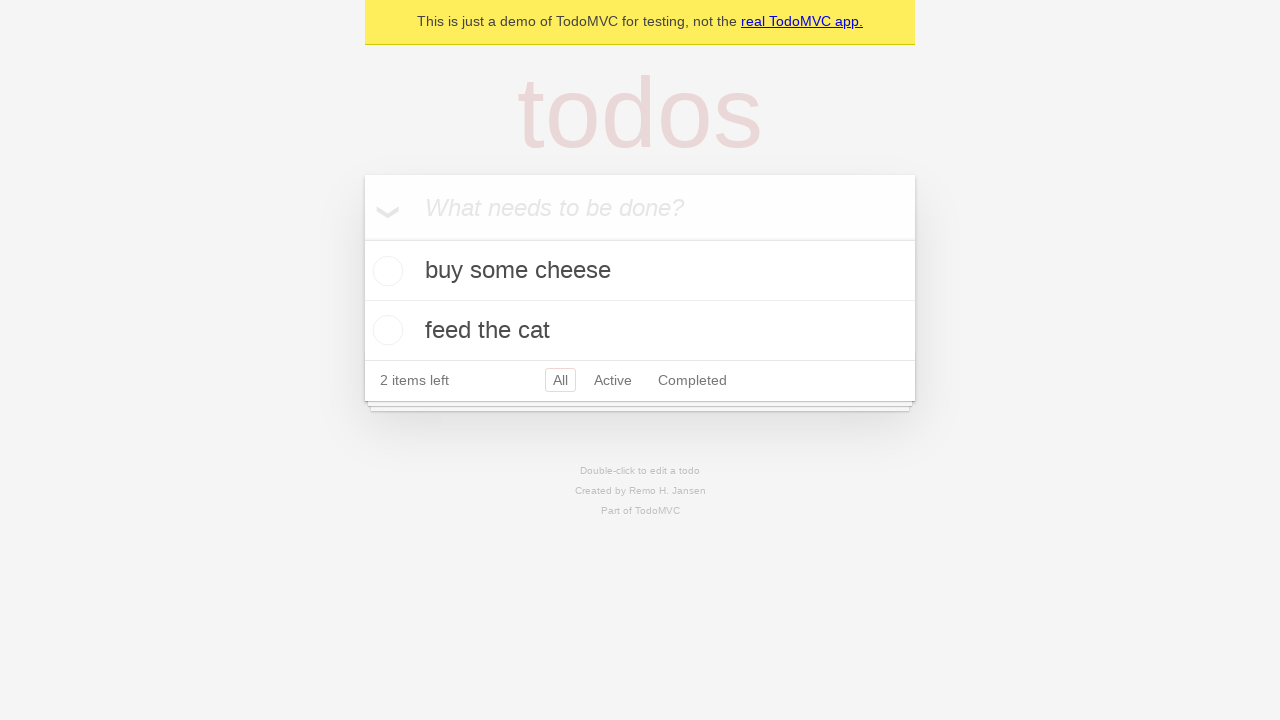